Tests clicking a blue button with a specific CSS class on the UI Testing Playground page, handling the resulting alert dialog, and repeating this action three times.

Starting URL: http://uitestingplayground.com/classattr

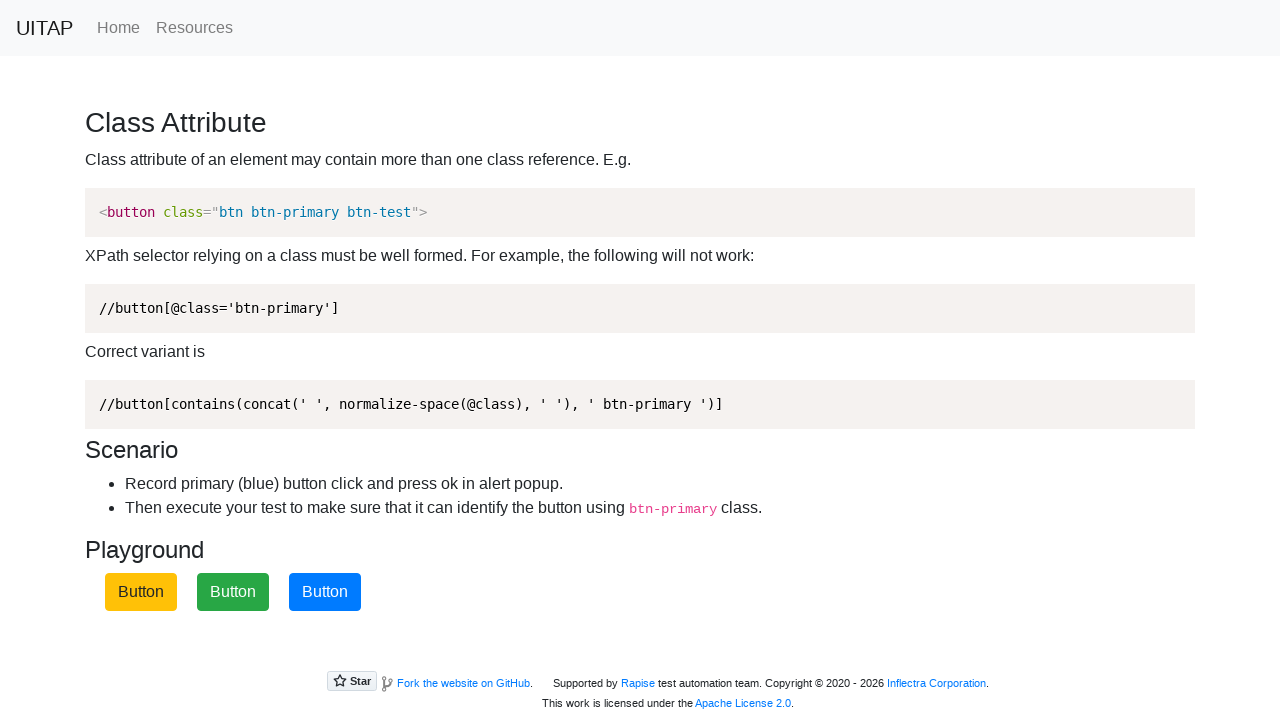

Navigated to UI Testing Playground class attribute page
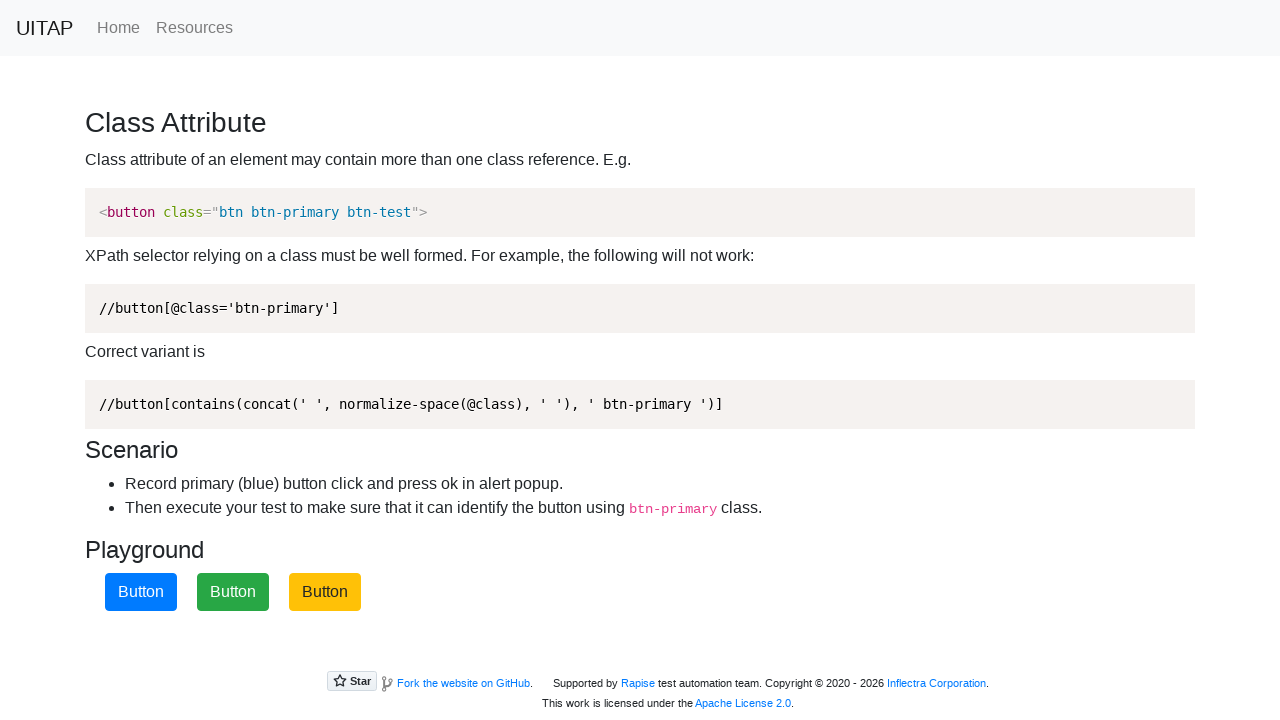

Clicked blue button (btn-primary) - iteration 1 at (141, 592) on button.btn-primary
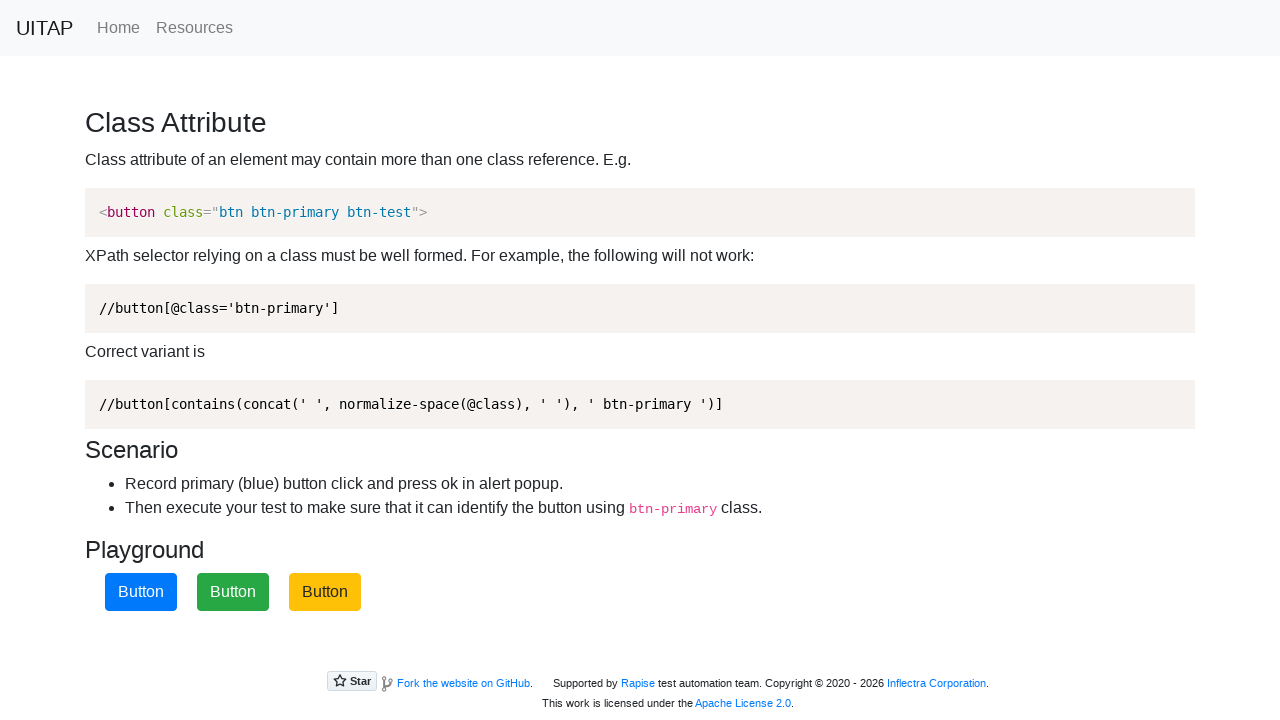

Set up dialog handler to accept alerts - iteration 1
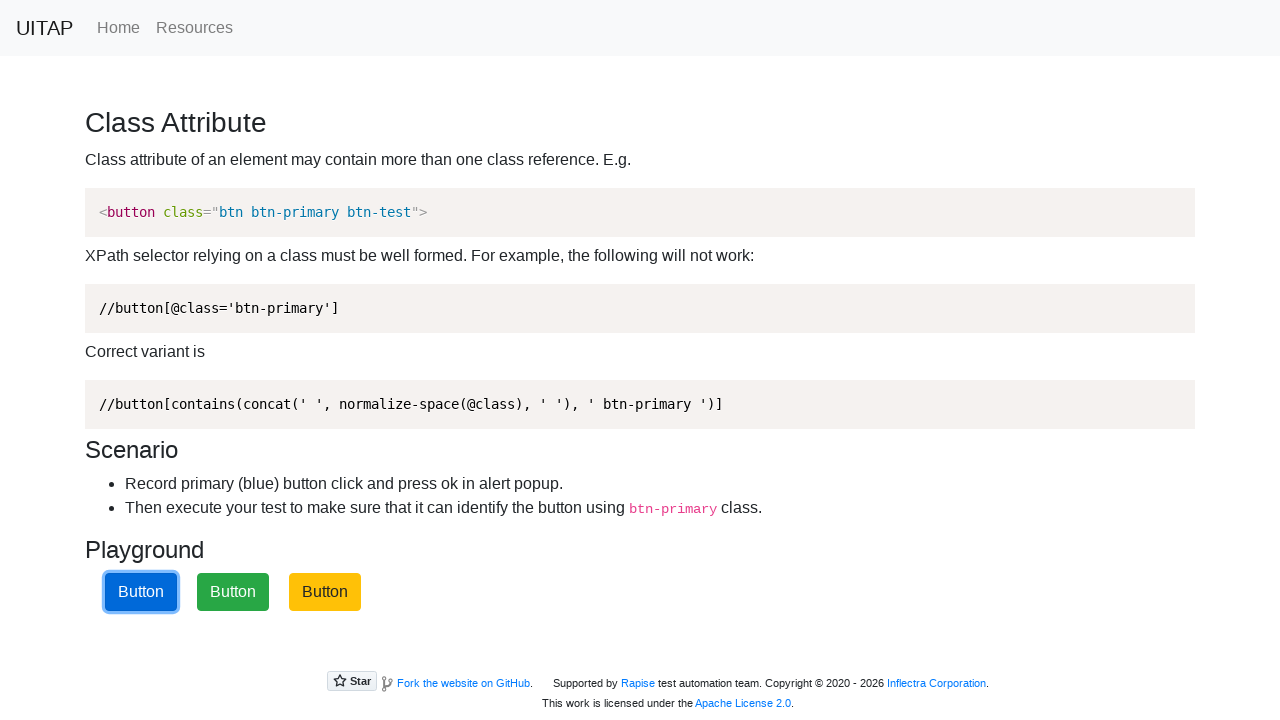

Waited 500ms for alert to be processed - iteration 1
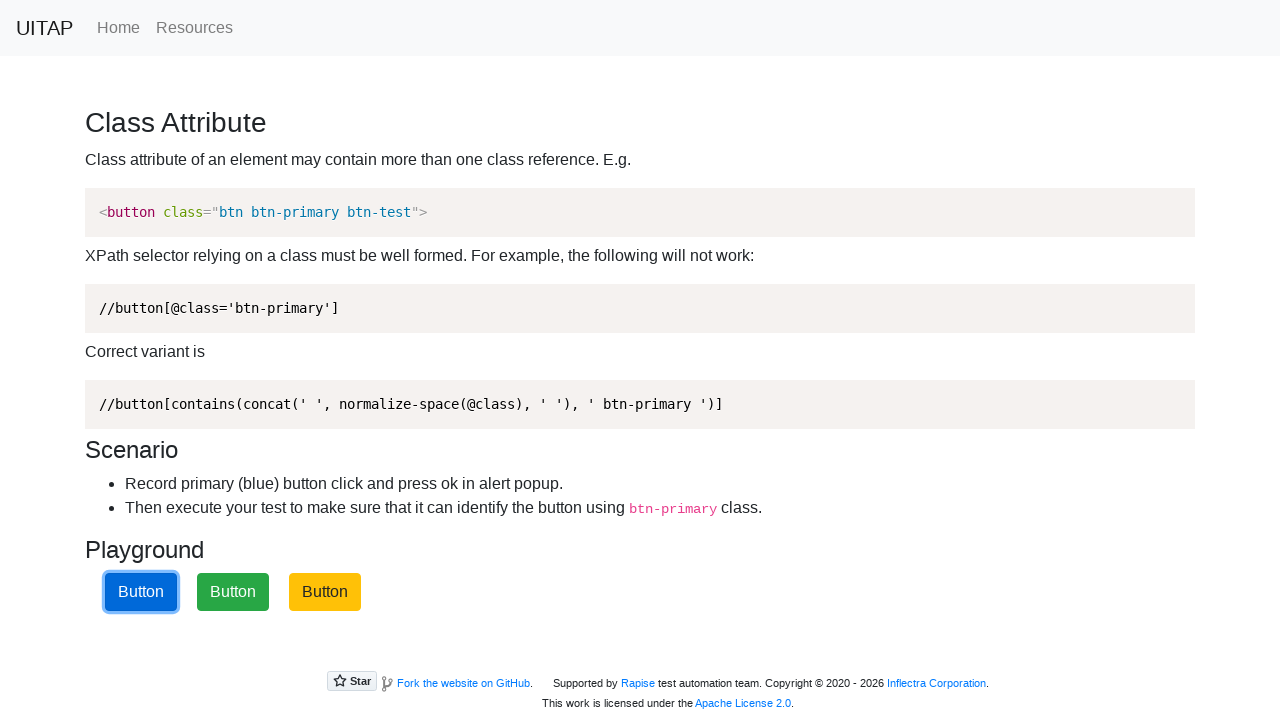

Clicked blue button (btn-primary) - iteration 2 at (141, 592) on button.btn-primary
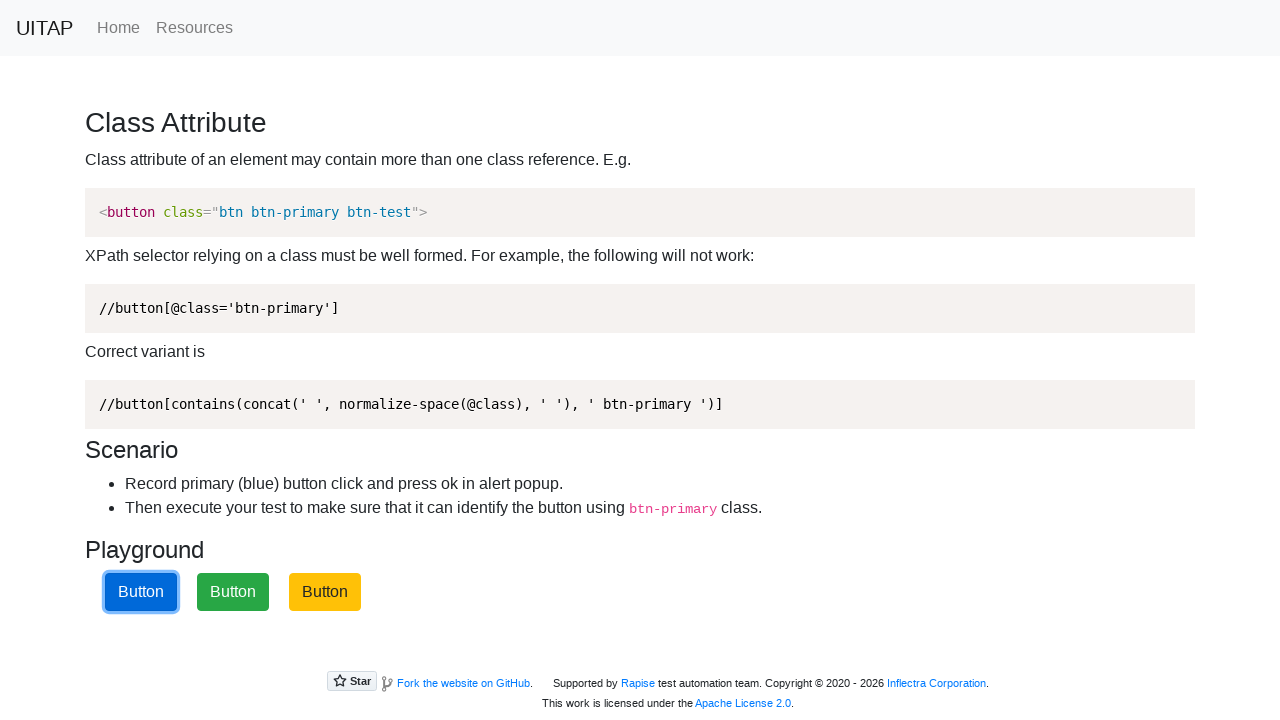

Set up dialog handler to accept alerts - iteration 2
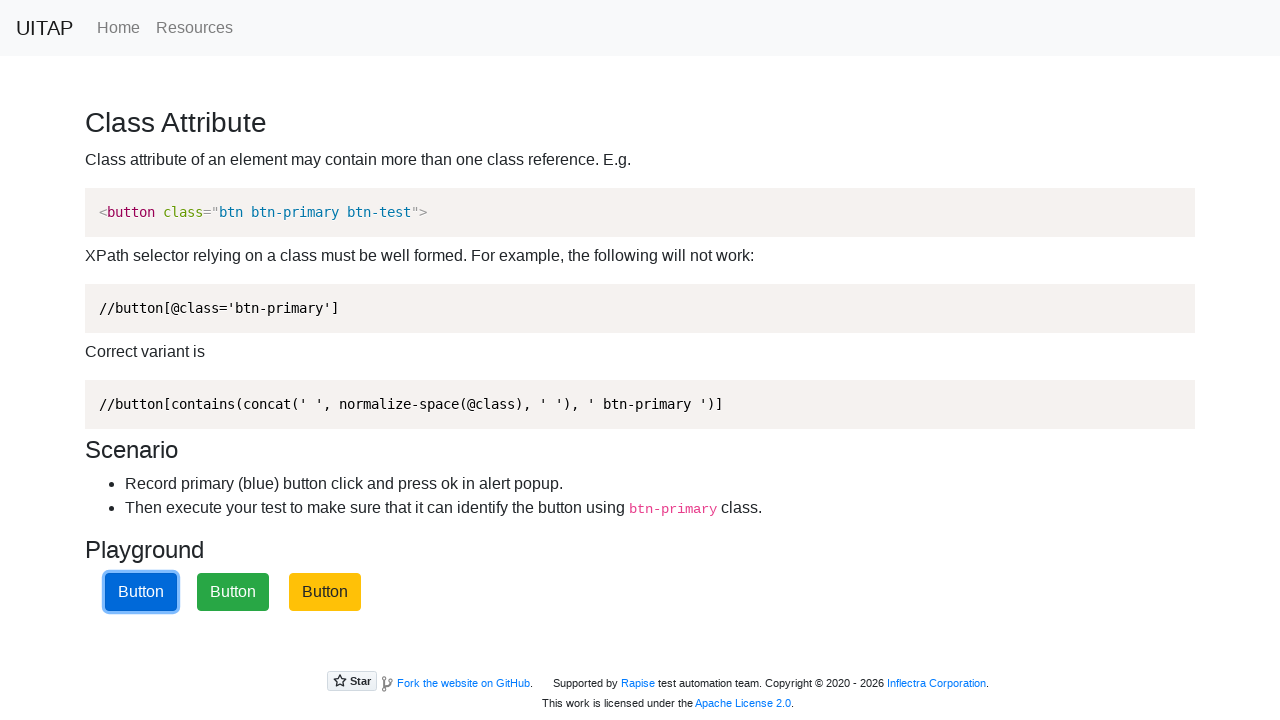

Waited 500ms for alert to be processed - iteration 2
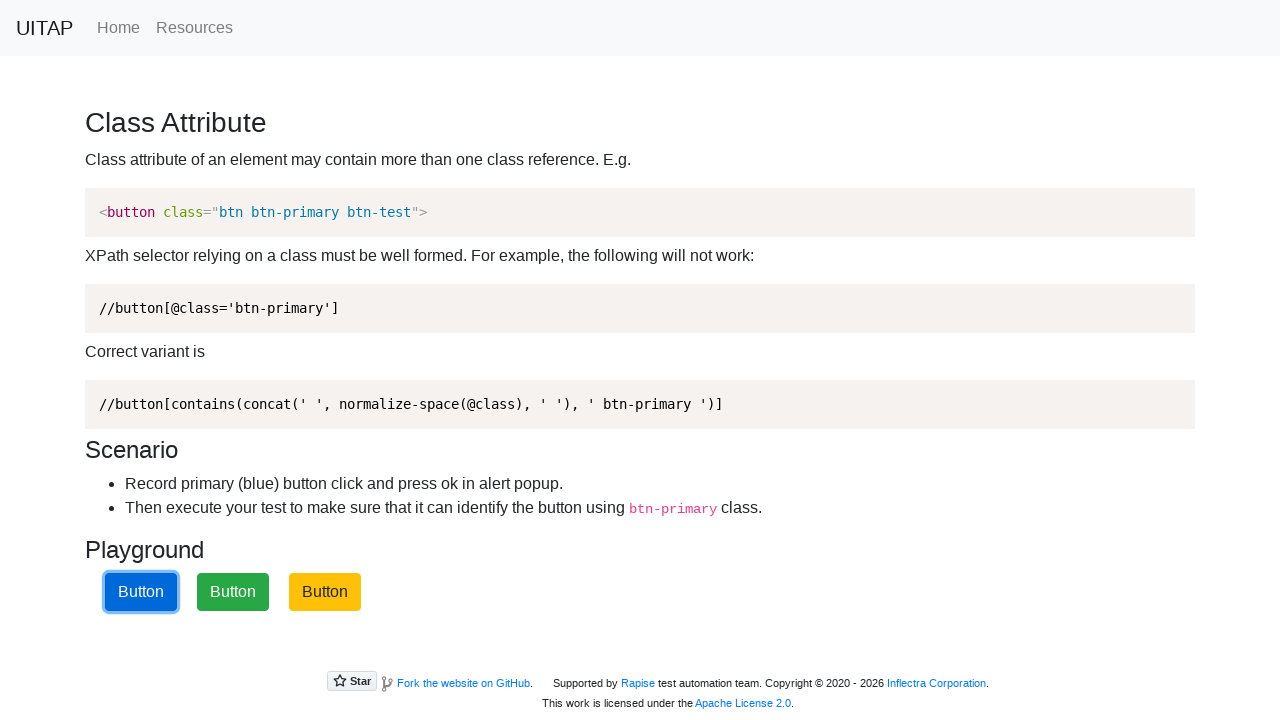

Clicked blue button (btn-primary) - iteration 3 at (141, 592) on button.btn-primary
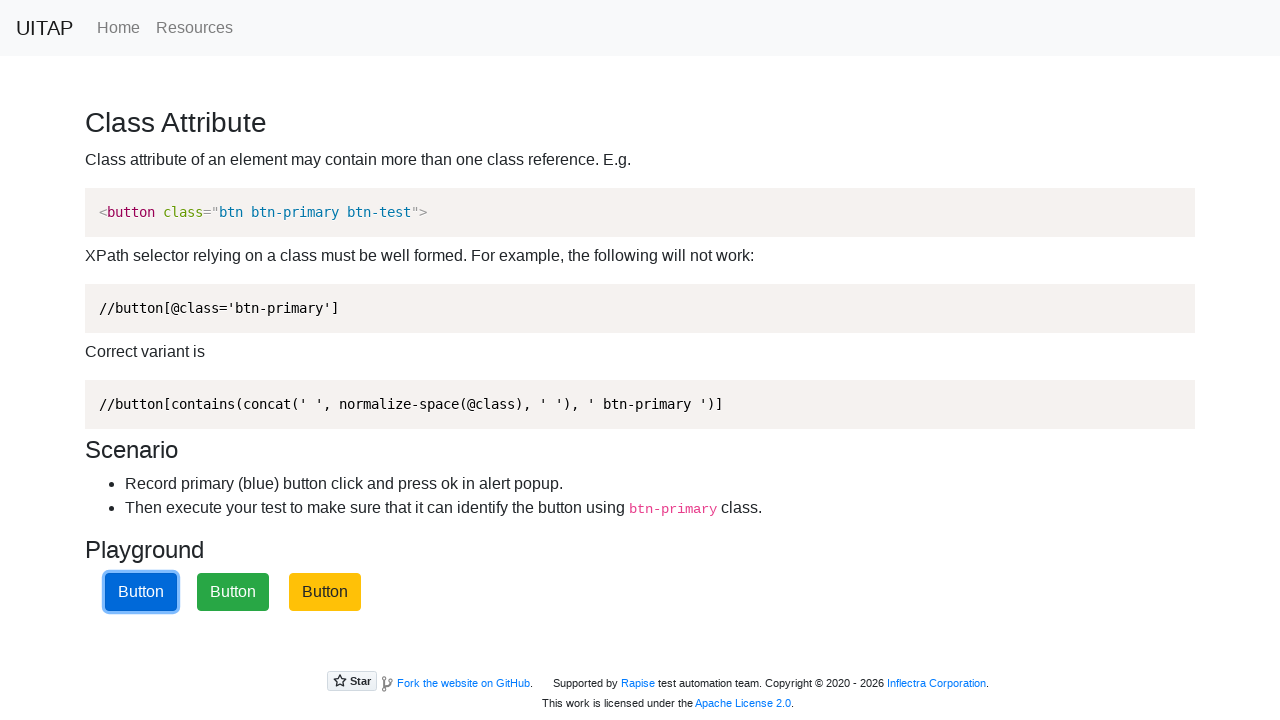

Set up dialog handler to accept alerts - iteration 3
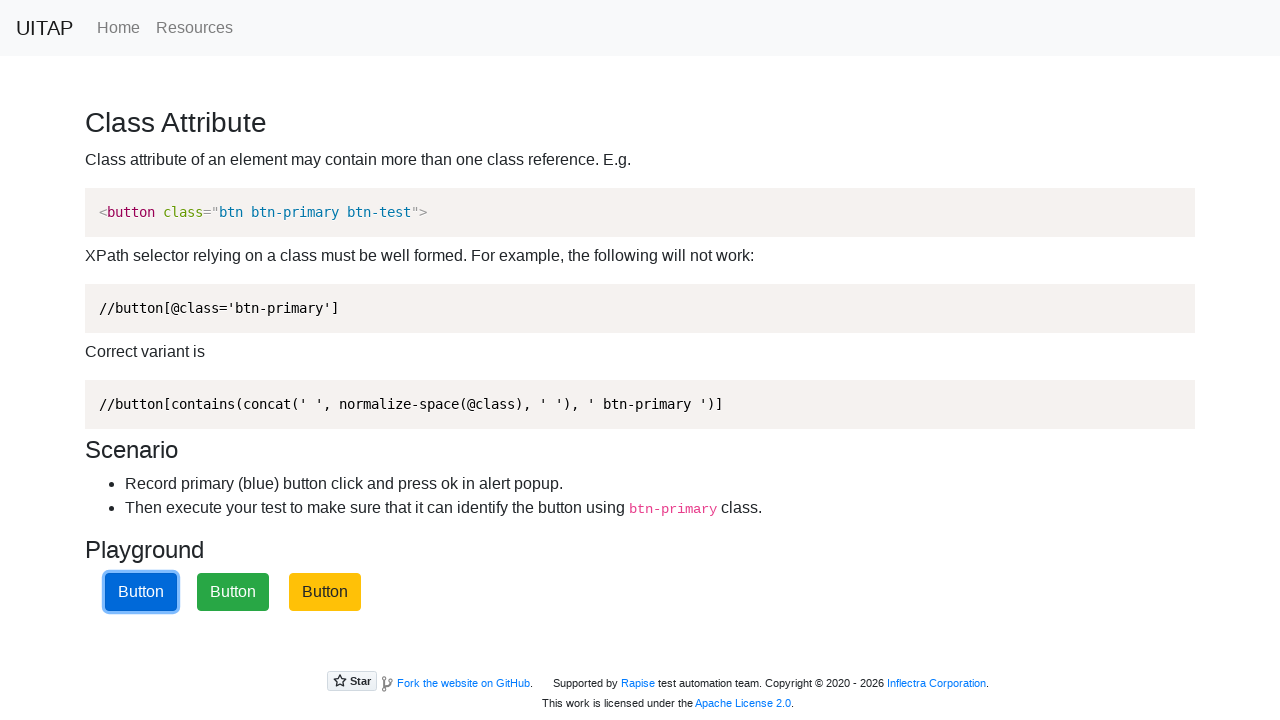

Waited 500ms for alert to be processed - iteration 3
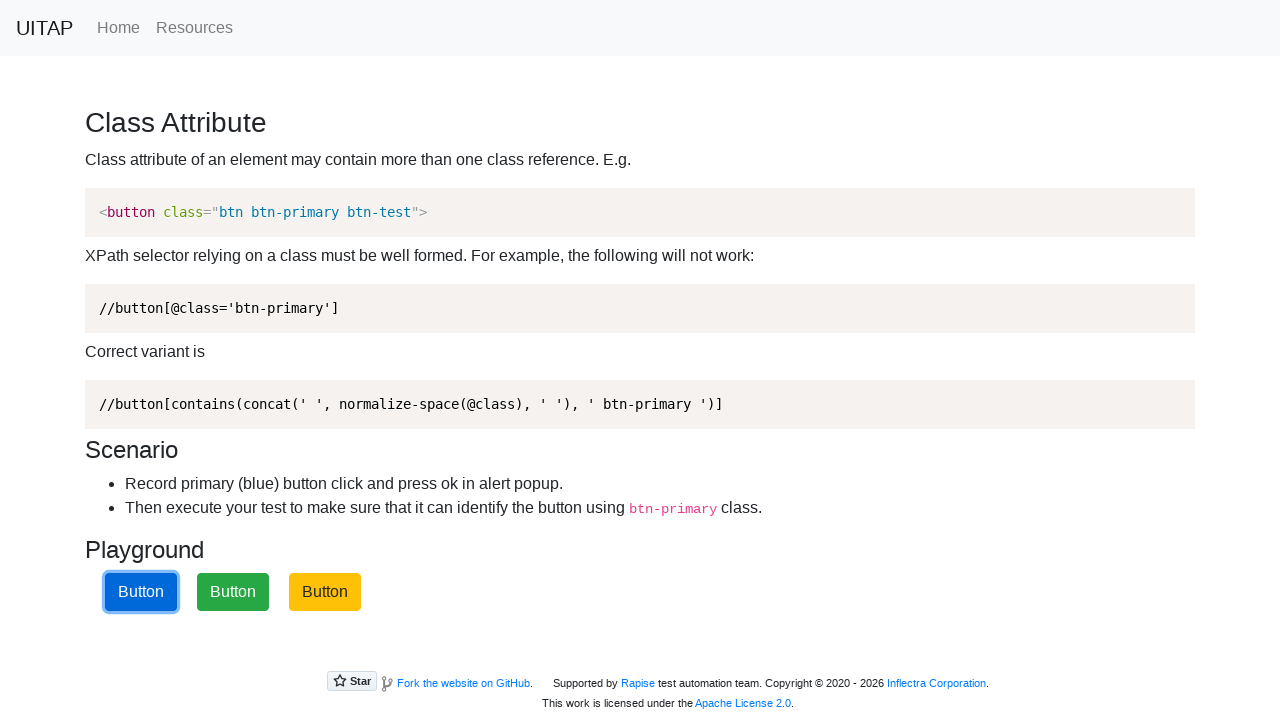

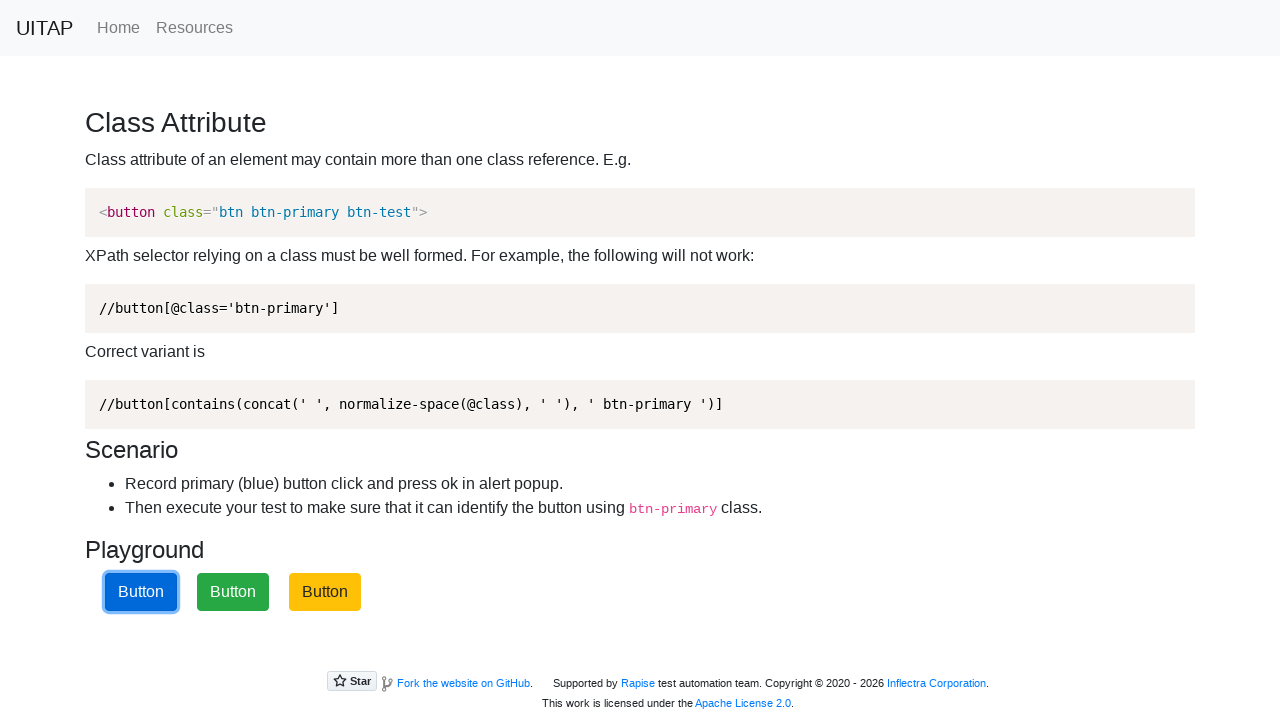